Navigates to the testing world website registration page and maximizes the browser window

Starting URL: http://thetestingworld.com/testings/

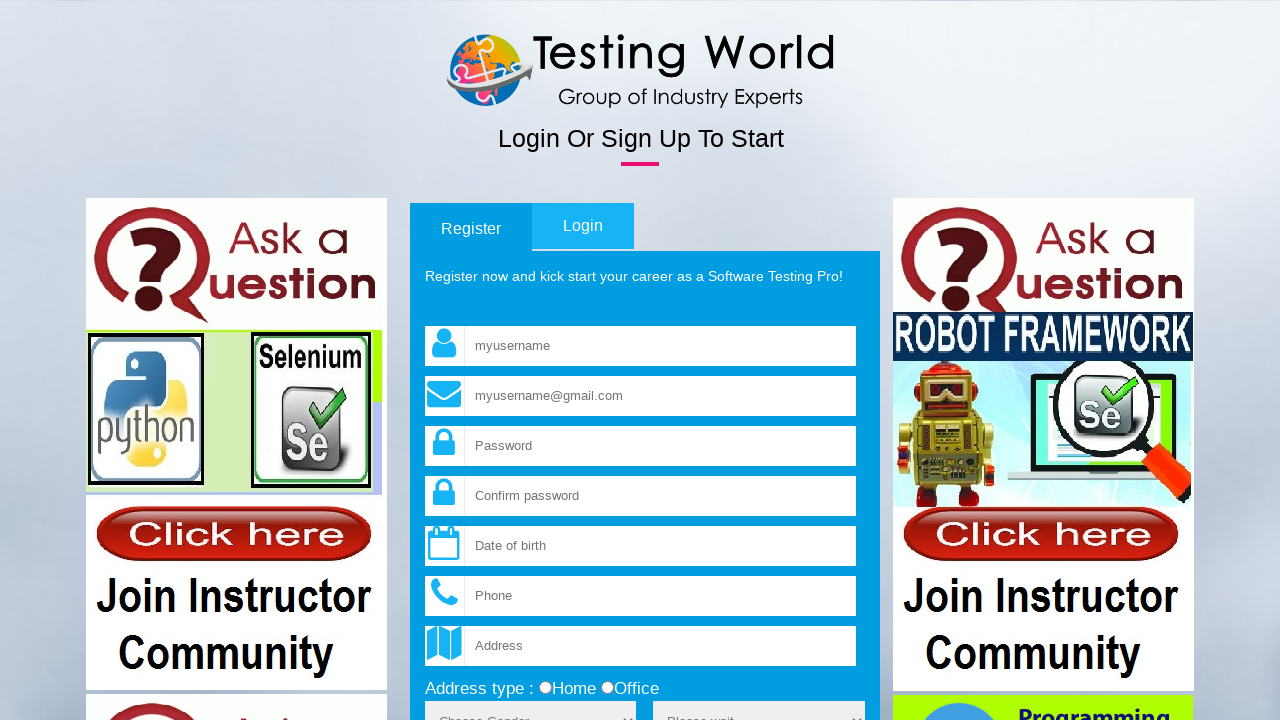

Maximized browser window to 1920x1080
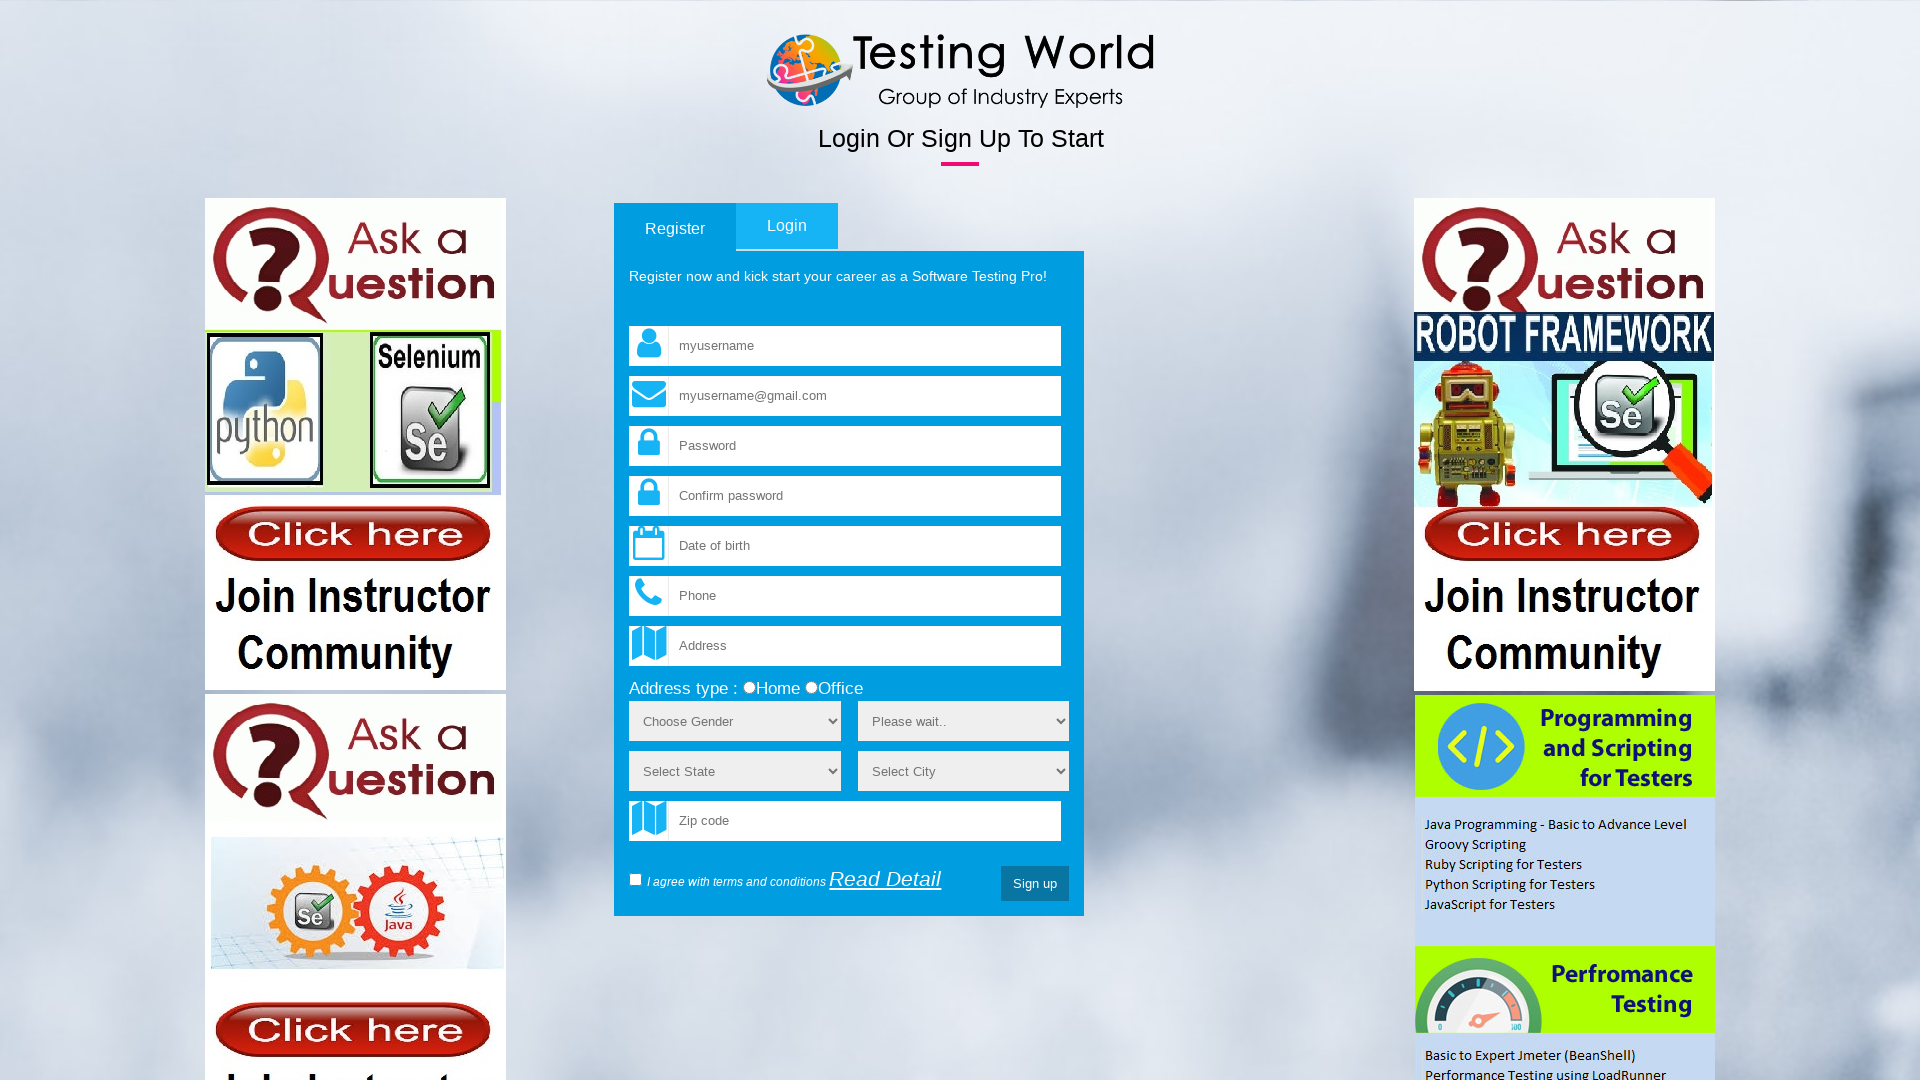

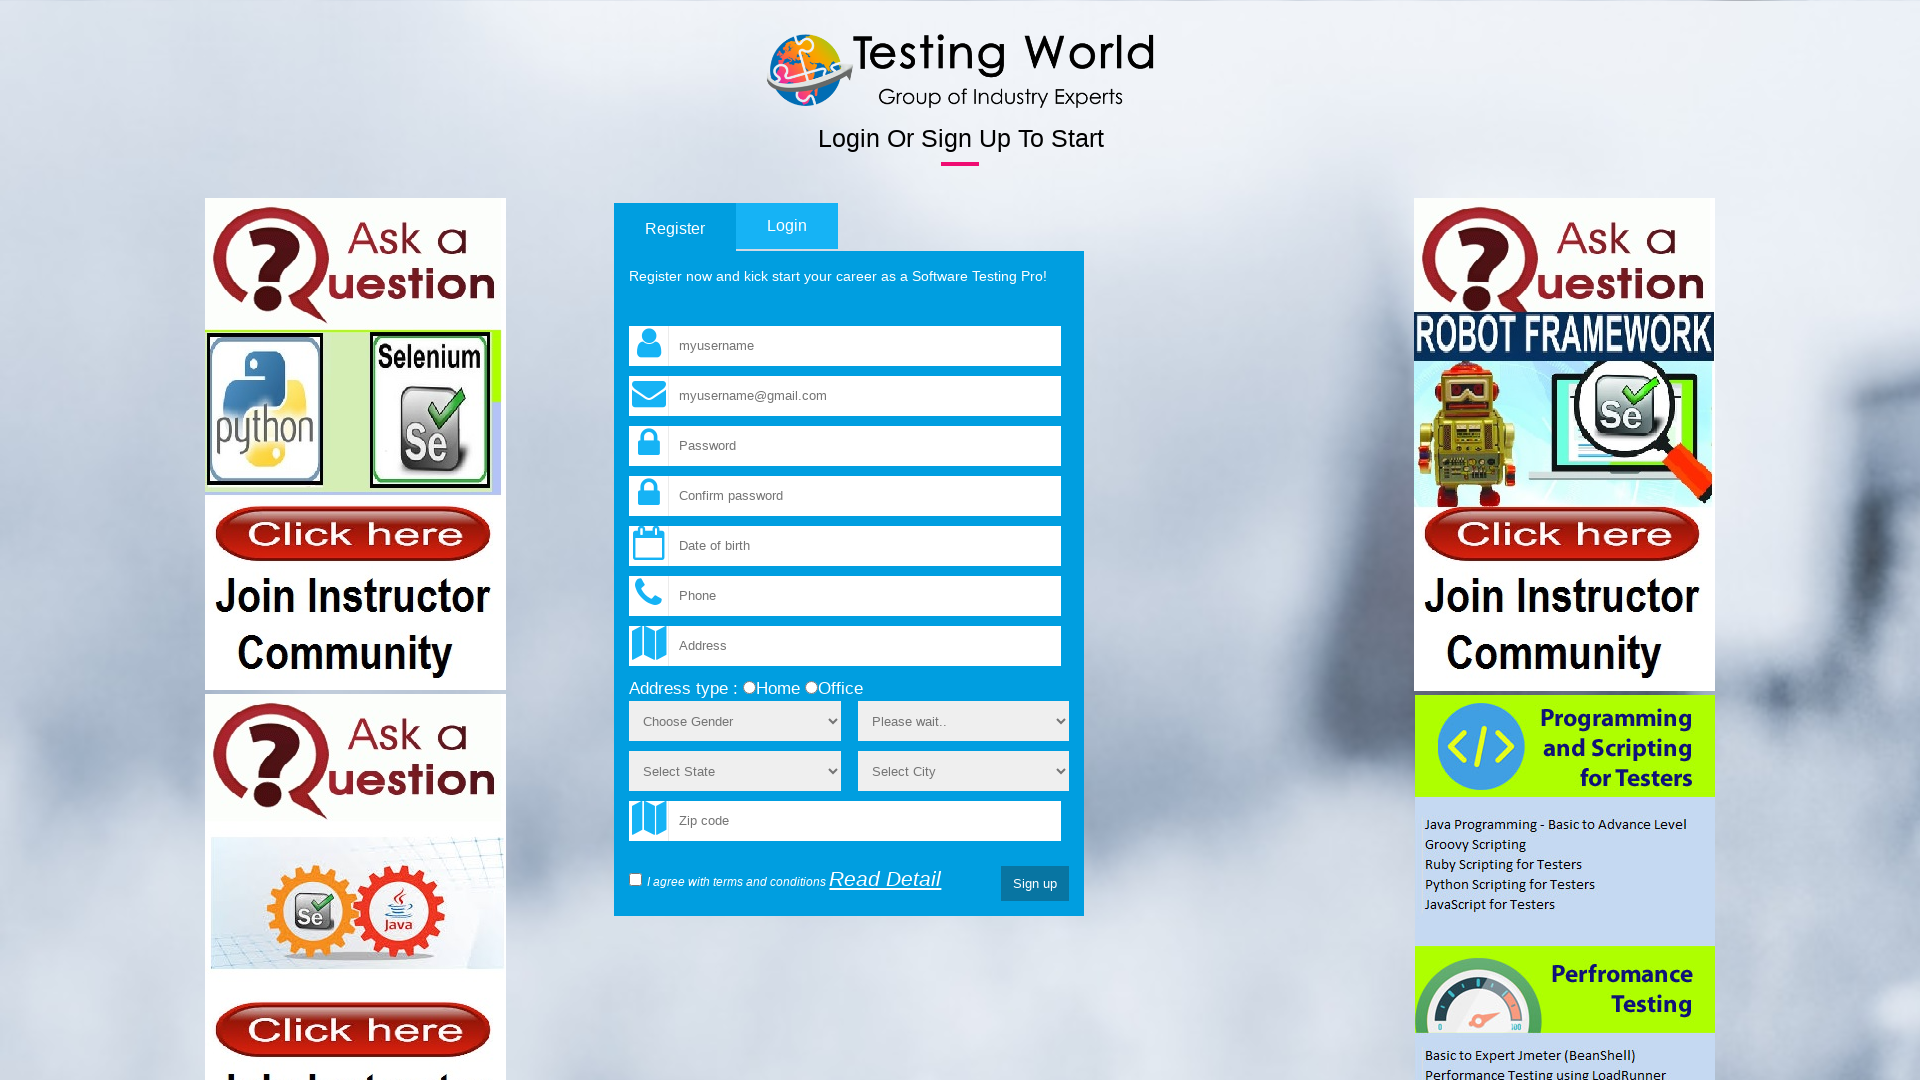